Fills out a Google Form with address, price, and link information, then submits the form and prepares for another response

Starting URL: https://forms.gle/5oWuDBGPTW6q36c1A

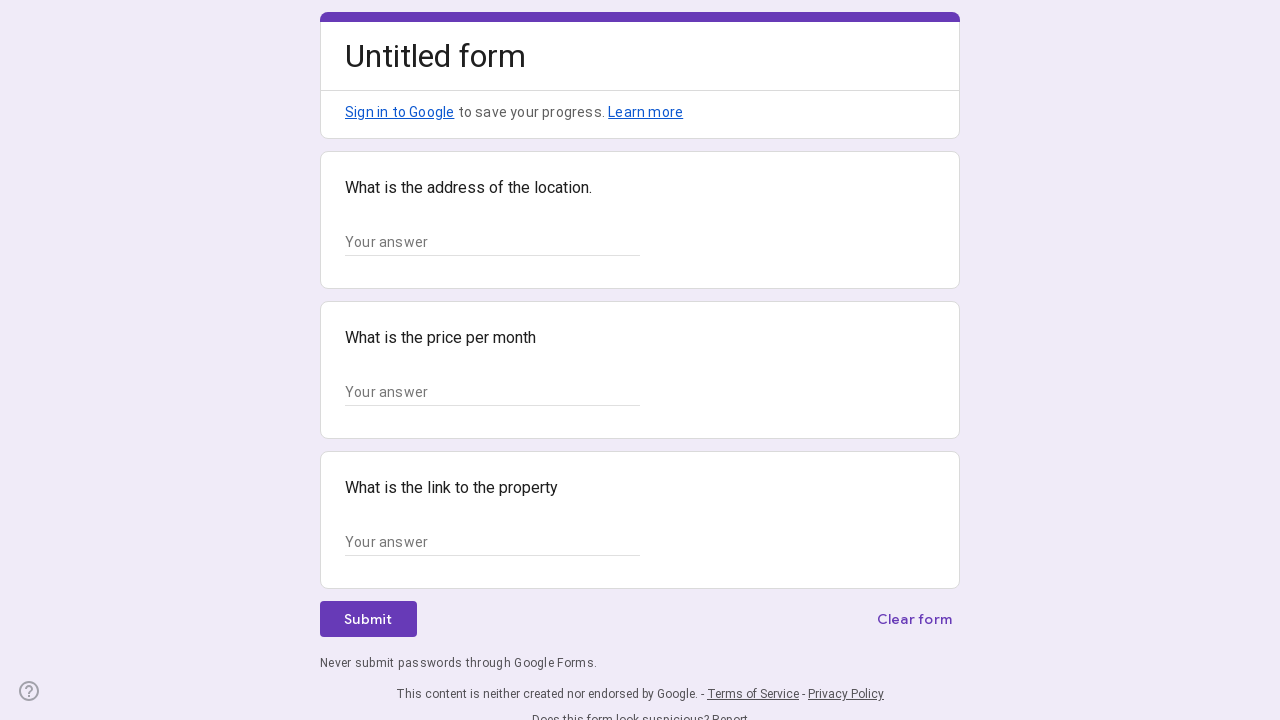

Waited for form to load (3 seconds)
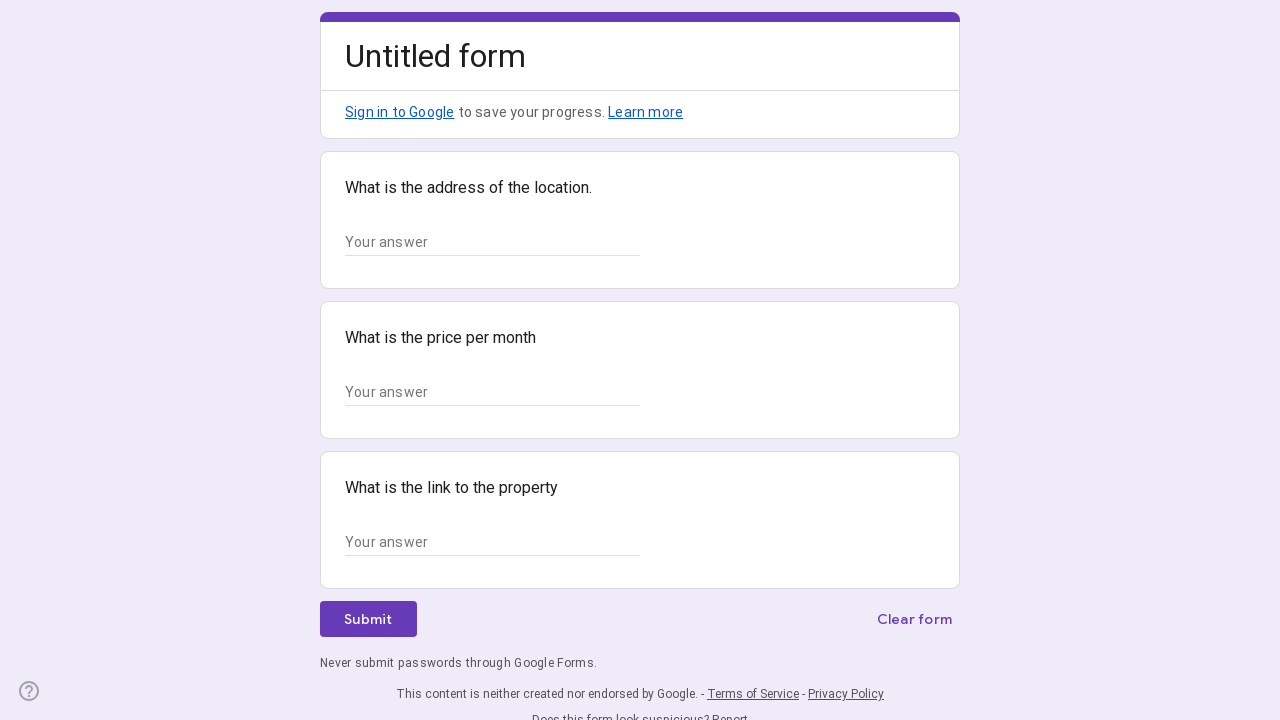

Filled address field with '123 Main Street, Apt 4B' on xpath=//*[@id='mG61Hd']/div[2]/div/div[2]/div[1]/div/div/div[2]/div/div[1]/div/d
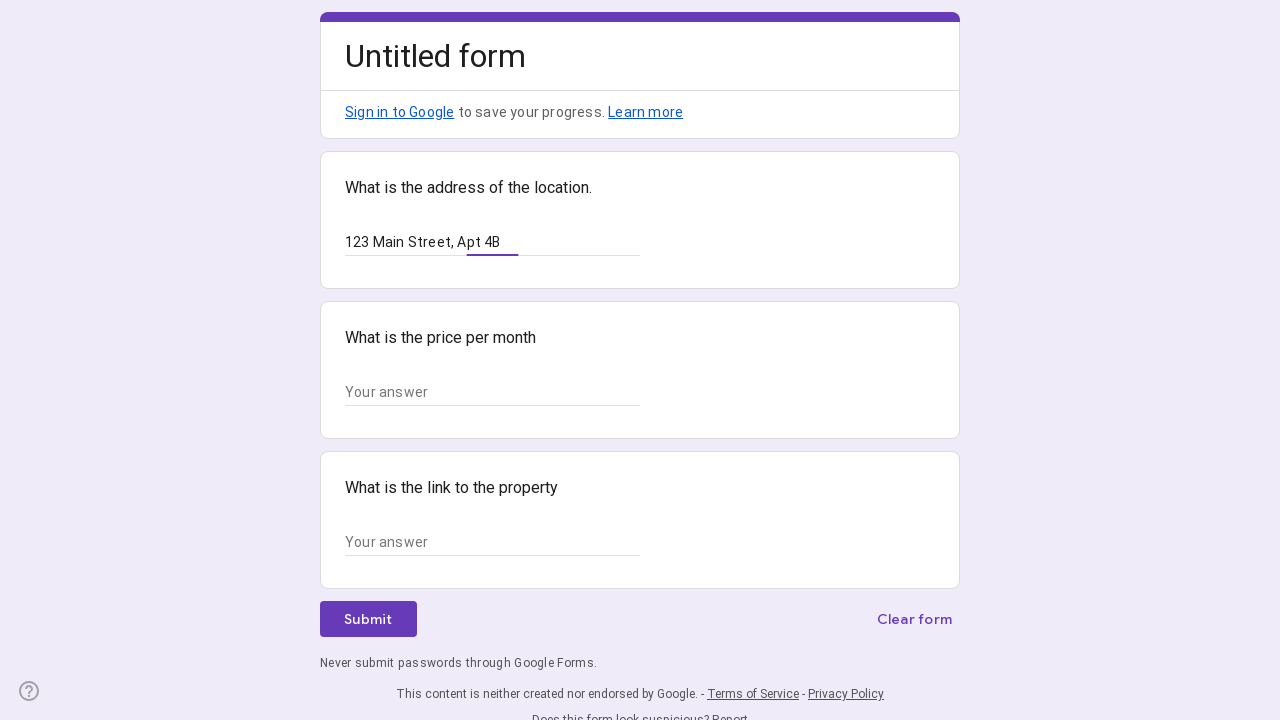

Filled price field with '$1,250/month' on xpath=//*[@id='mG61Hd']/div[2]/div/div[2]/div[2]/div/div/div[2]/div/div[1]/div/d
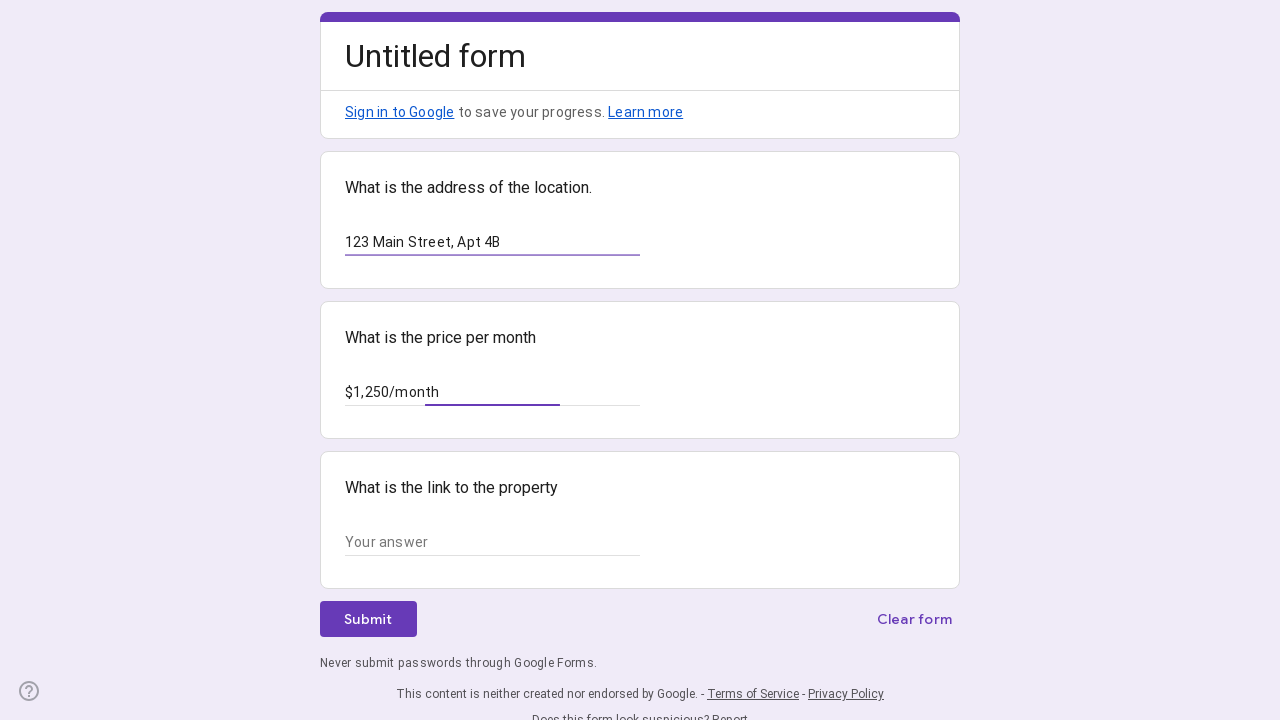

Filled link field with 'https://example.com/listing/12345' on xpath=//*[@id='mG61Hd']/div[2]/div/div[2]/div[3]/div/div/div[2]/div/div[1]/div/d
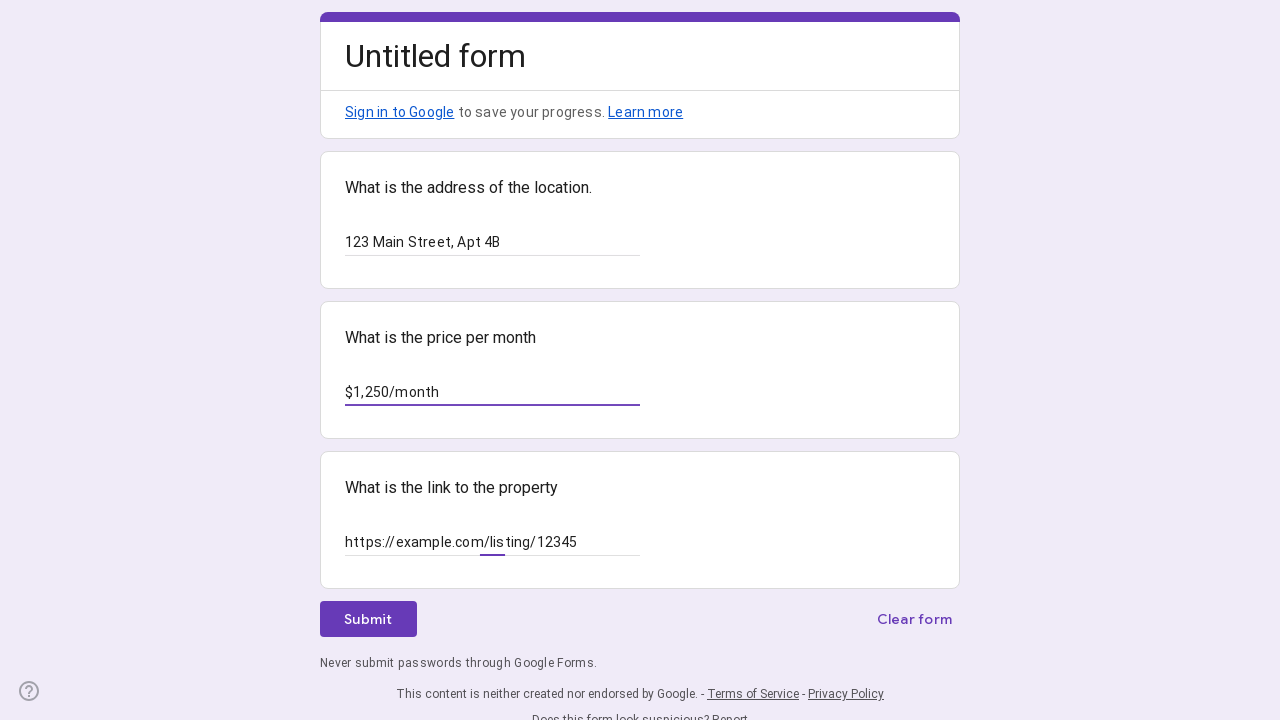

Waited before submitting form (3 seconds)
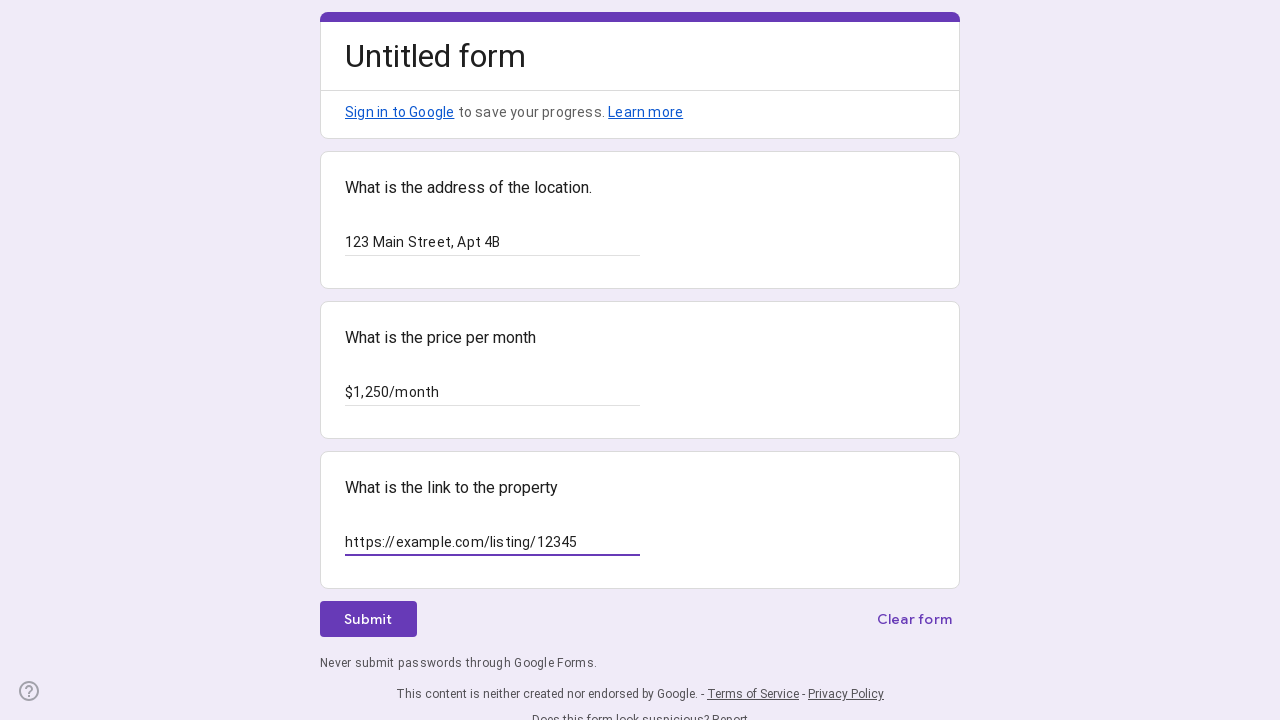

Clicked submit button to submit form at (368, 619) on xpath=//*[@id='mG61Hd']/div[2]/div/div[3]/div[1]/div[1]/div/span
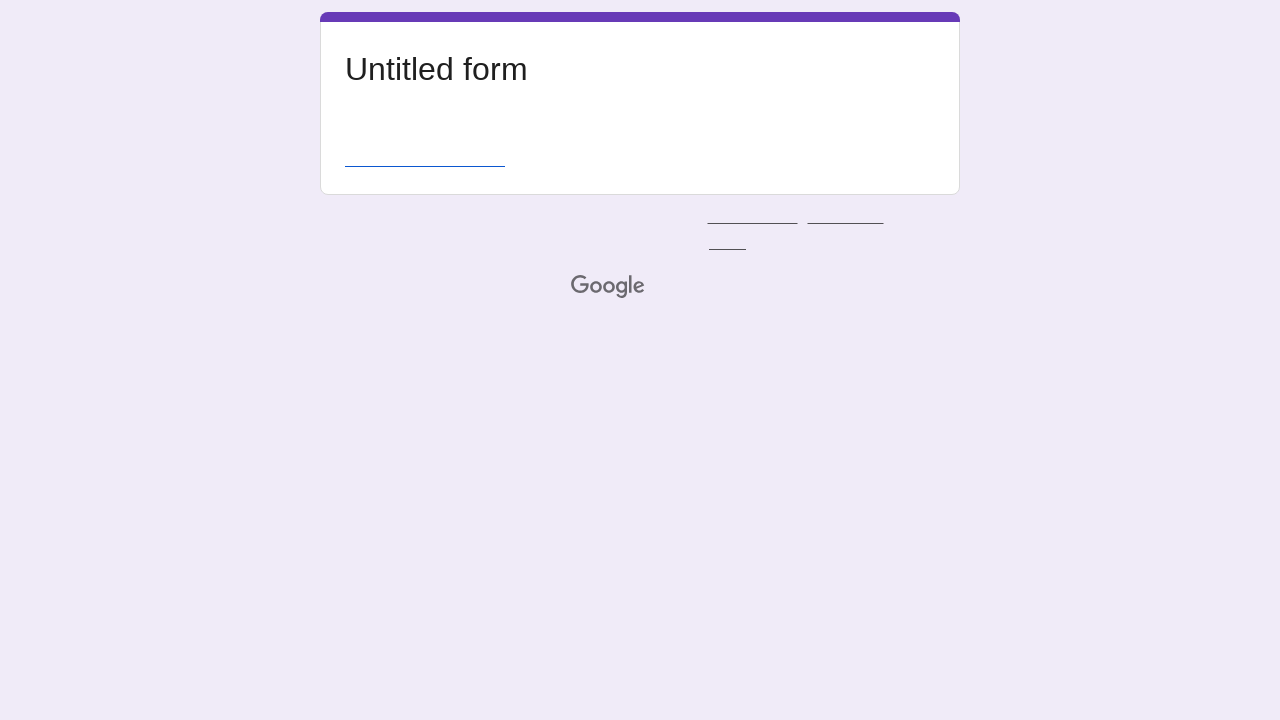

Waited for form submission to complete (3 seconds)
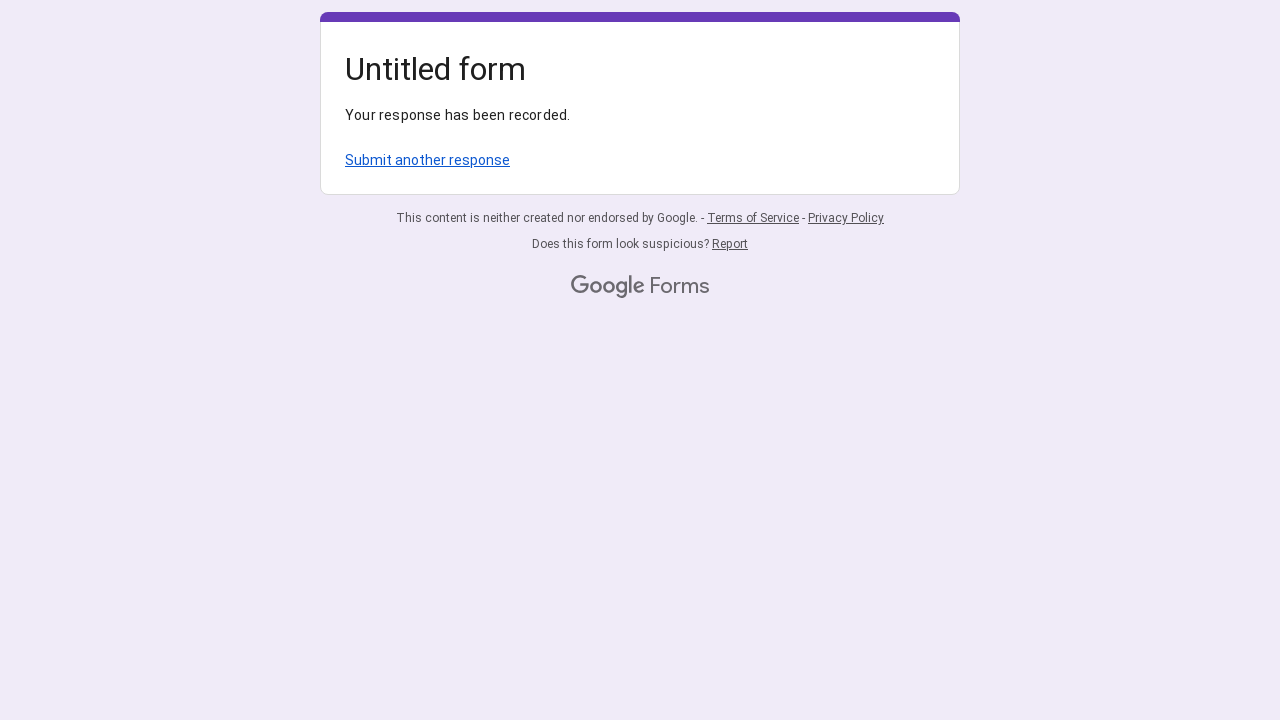

Clicked 'Submit another response' link to prepare for next response at (428, 160) on xpath=/html/body/div[1]/div[2]/div[1]/div/div[4]/a
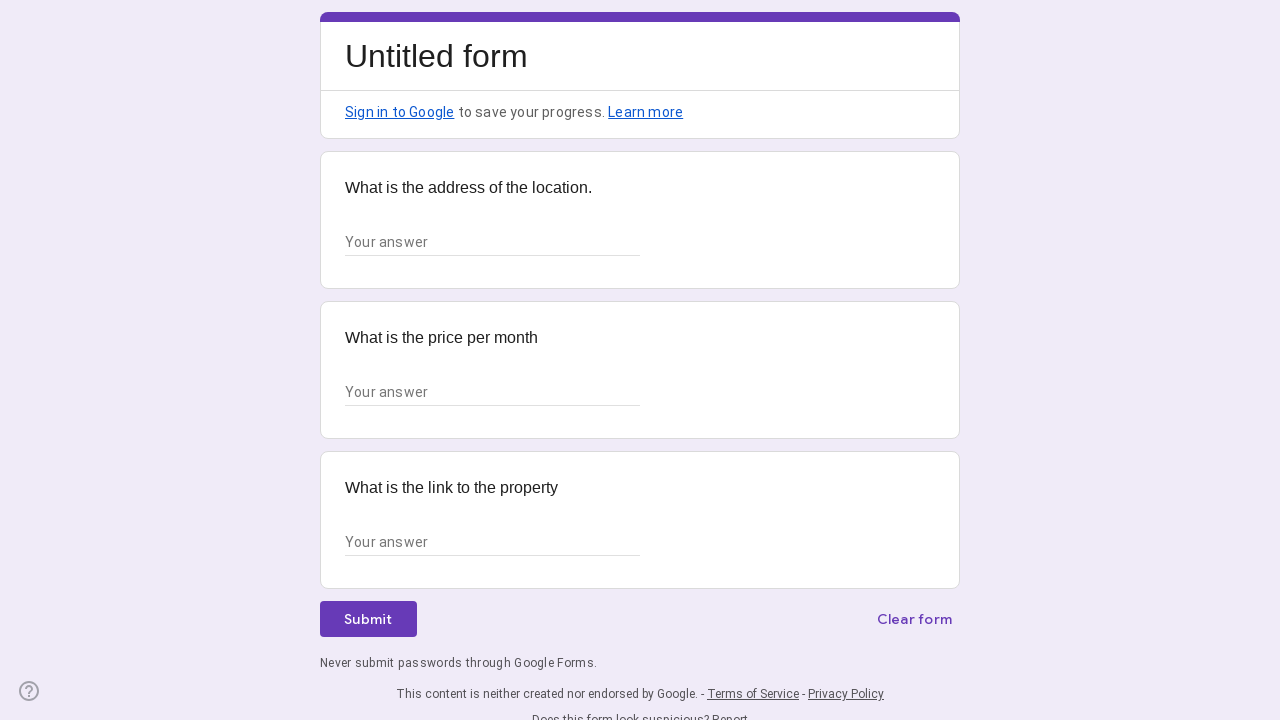

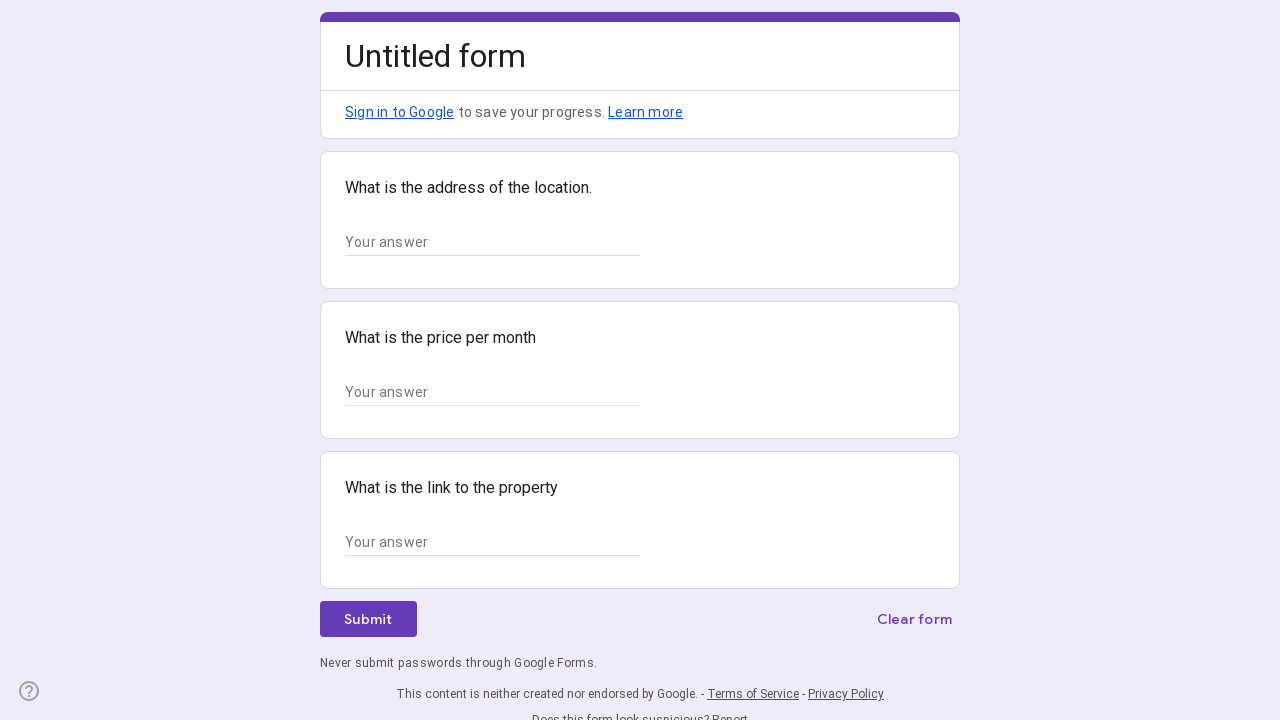